Tests dynamic loading functionality by clicking the Start button and waiting for hidden content to become visible

Starting URL: https://the-internet.herokuapp.com/dynamic_loading/1

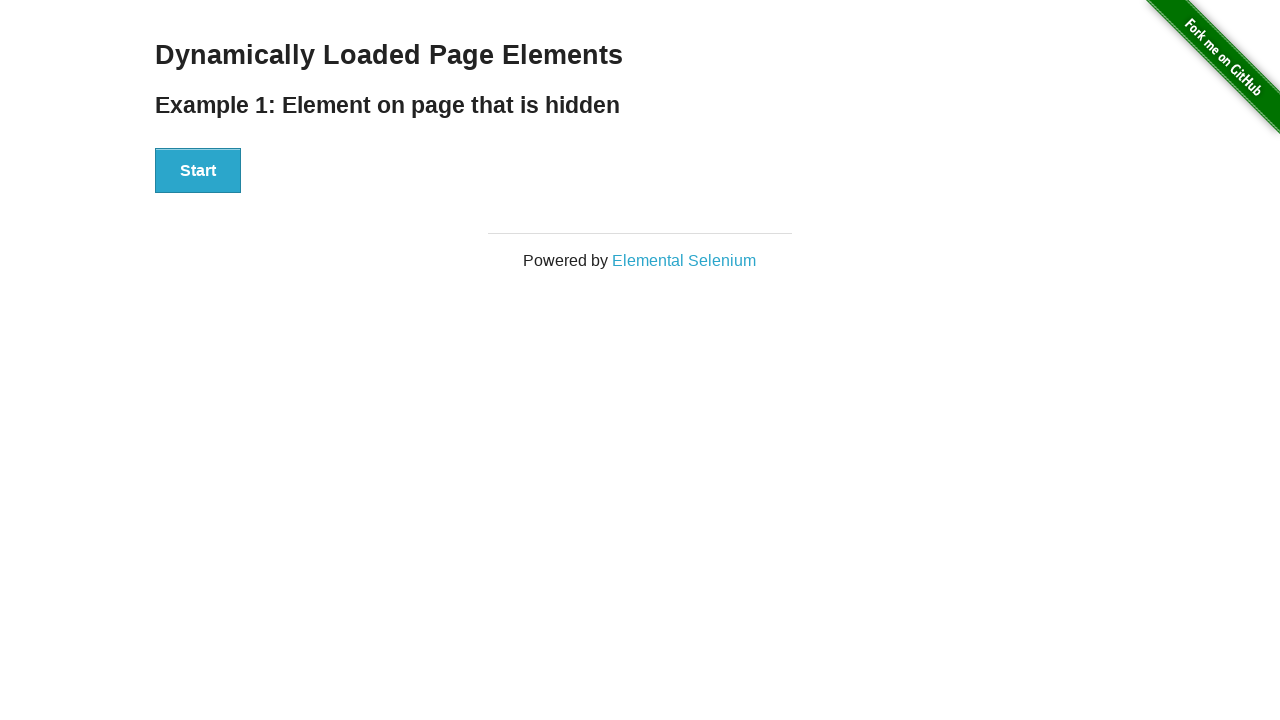

Navigated to dynamic loading test page
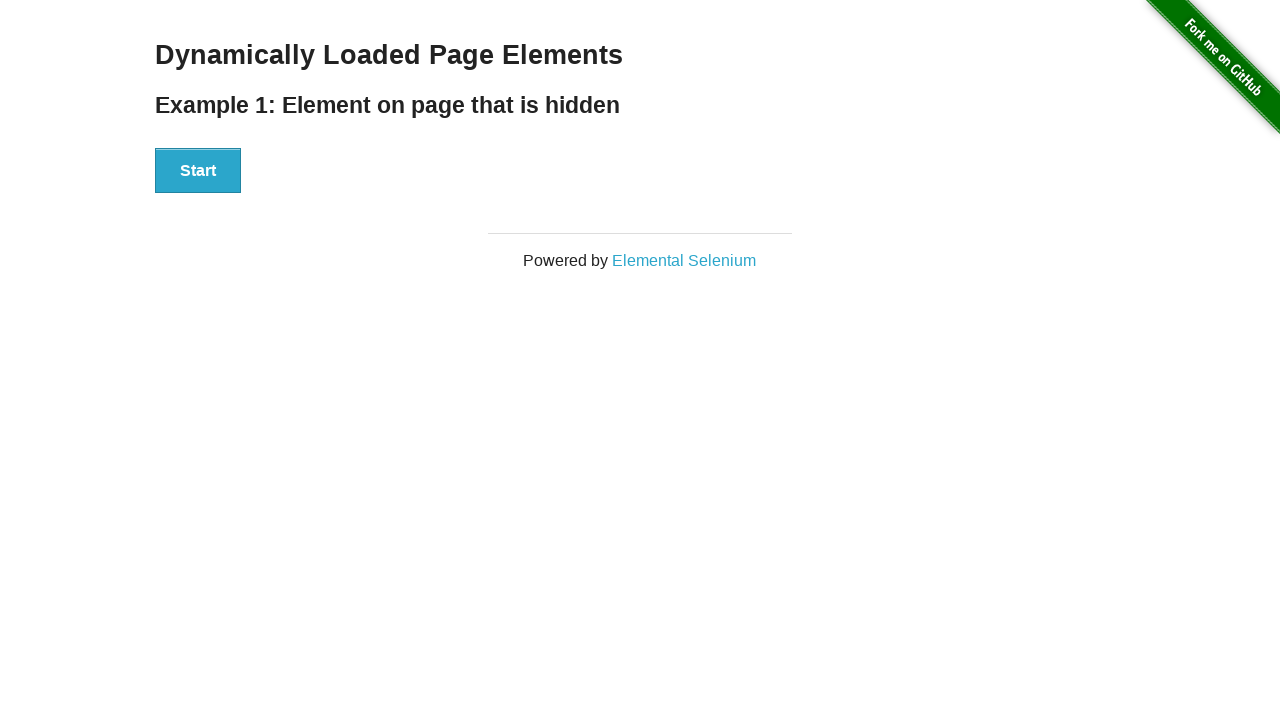

Clicked Start button to trigger dynamic loading at (198, 171) on xpath=//button[contains(text(),'Start')]
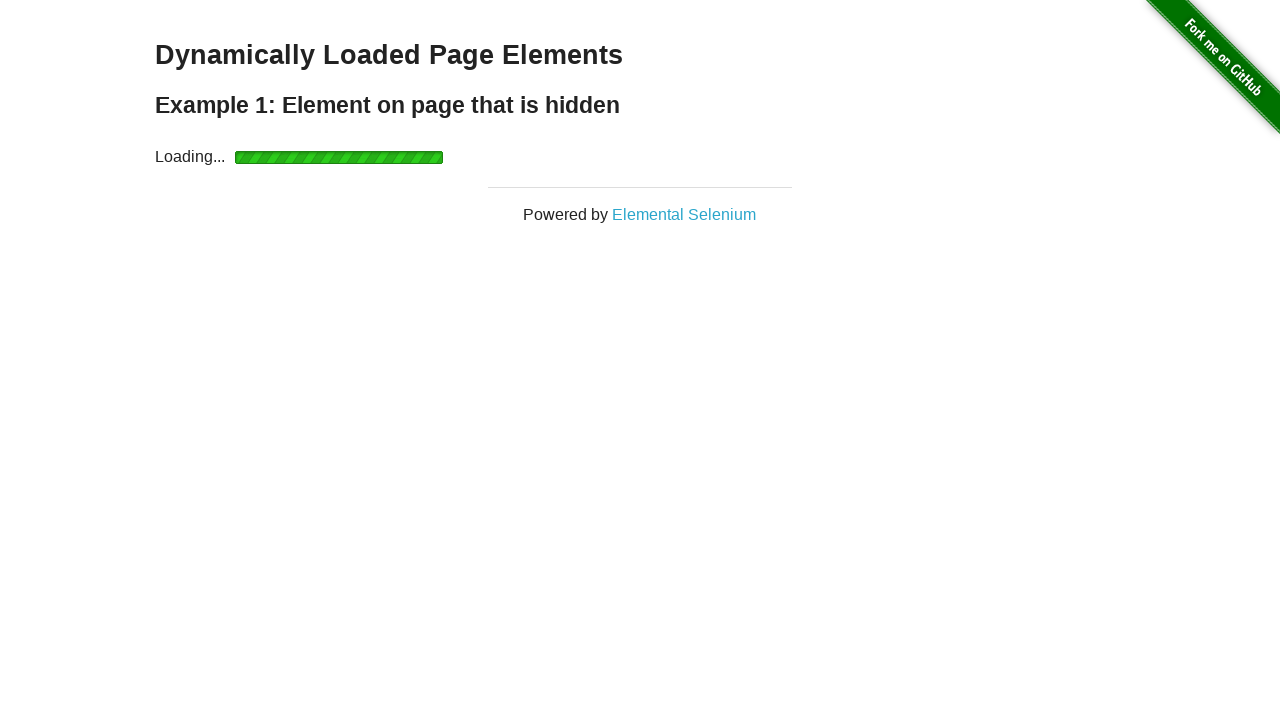

Waited for hidden content to become visible
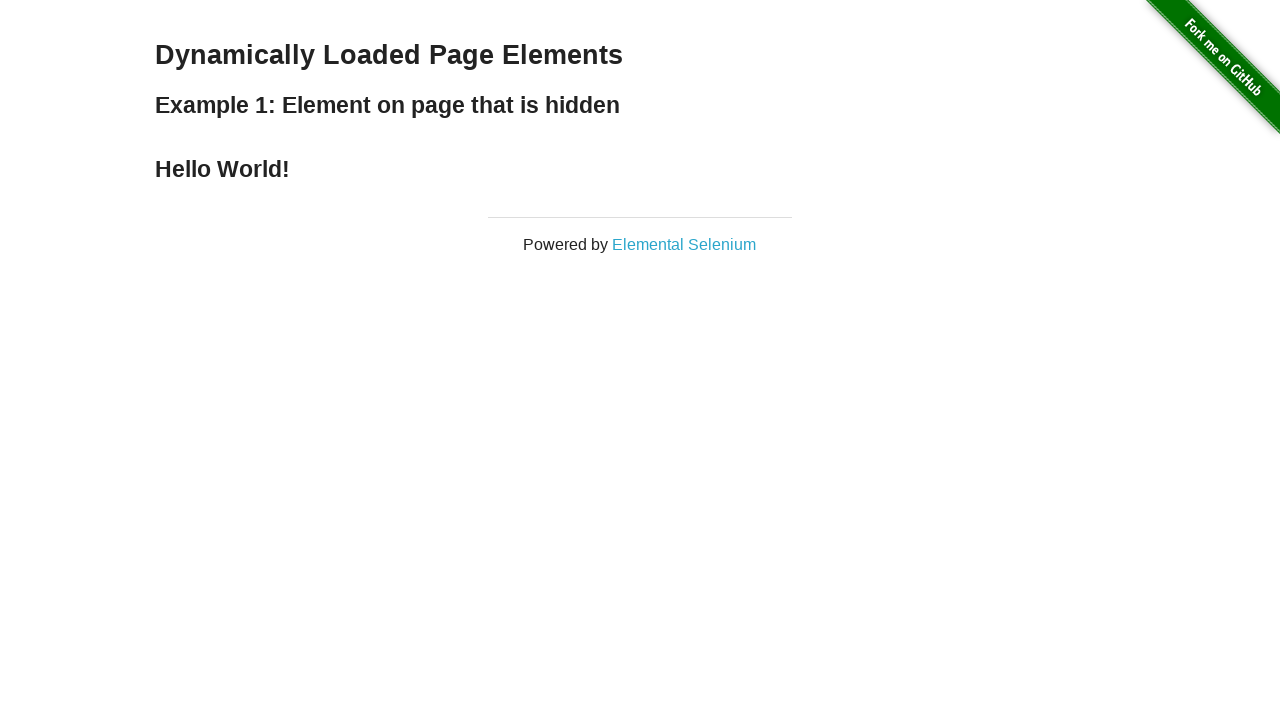

Retrieved text from dynamically loaded element: '
    Hello World!
  '
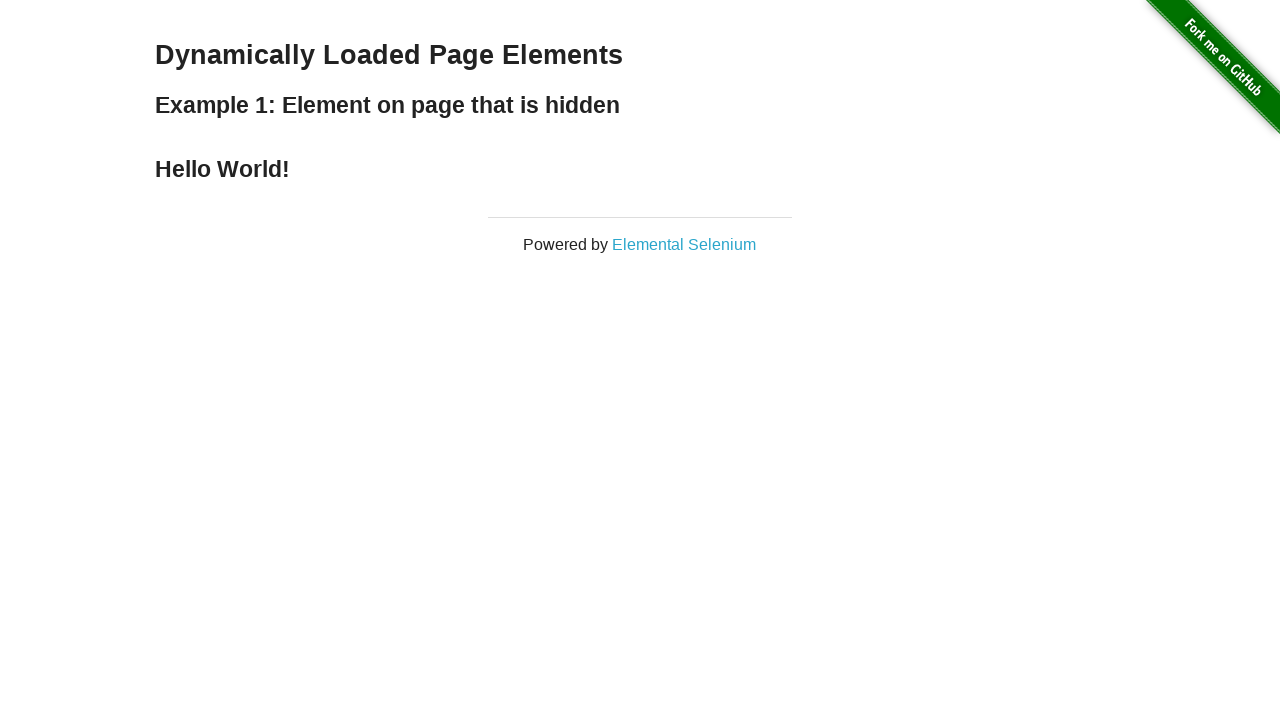

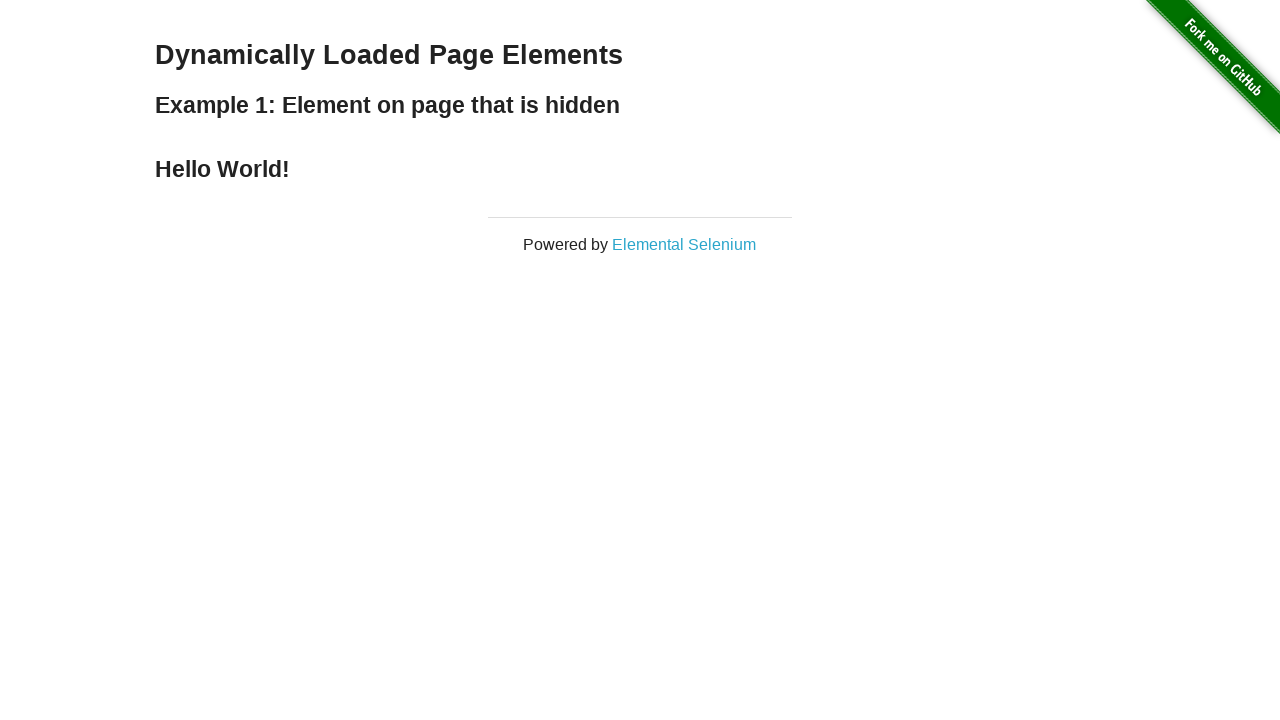